Navigates to the Midtrans demo page and maximizes the browser window to verify basic browser launch functionality

Starting URL: https://demo.midtrans.com/

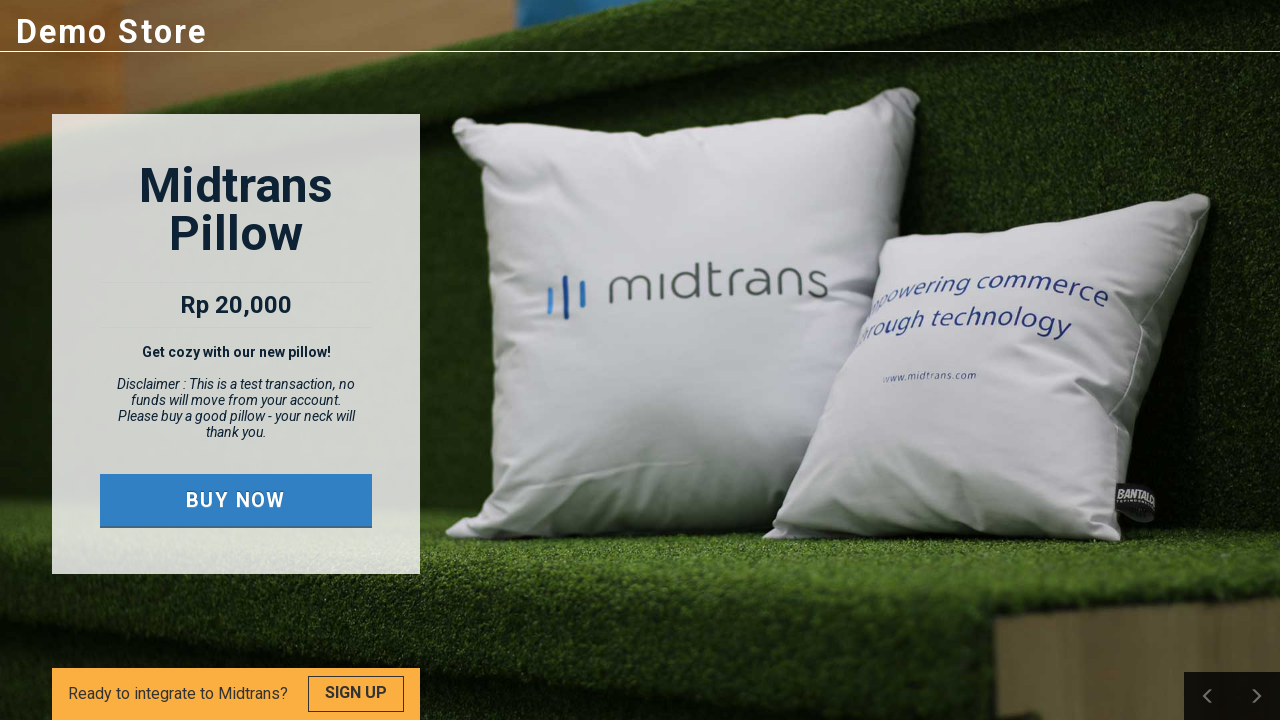

Set viewport size to 1920x1080 to maximize browser window
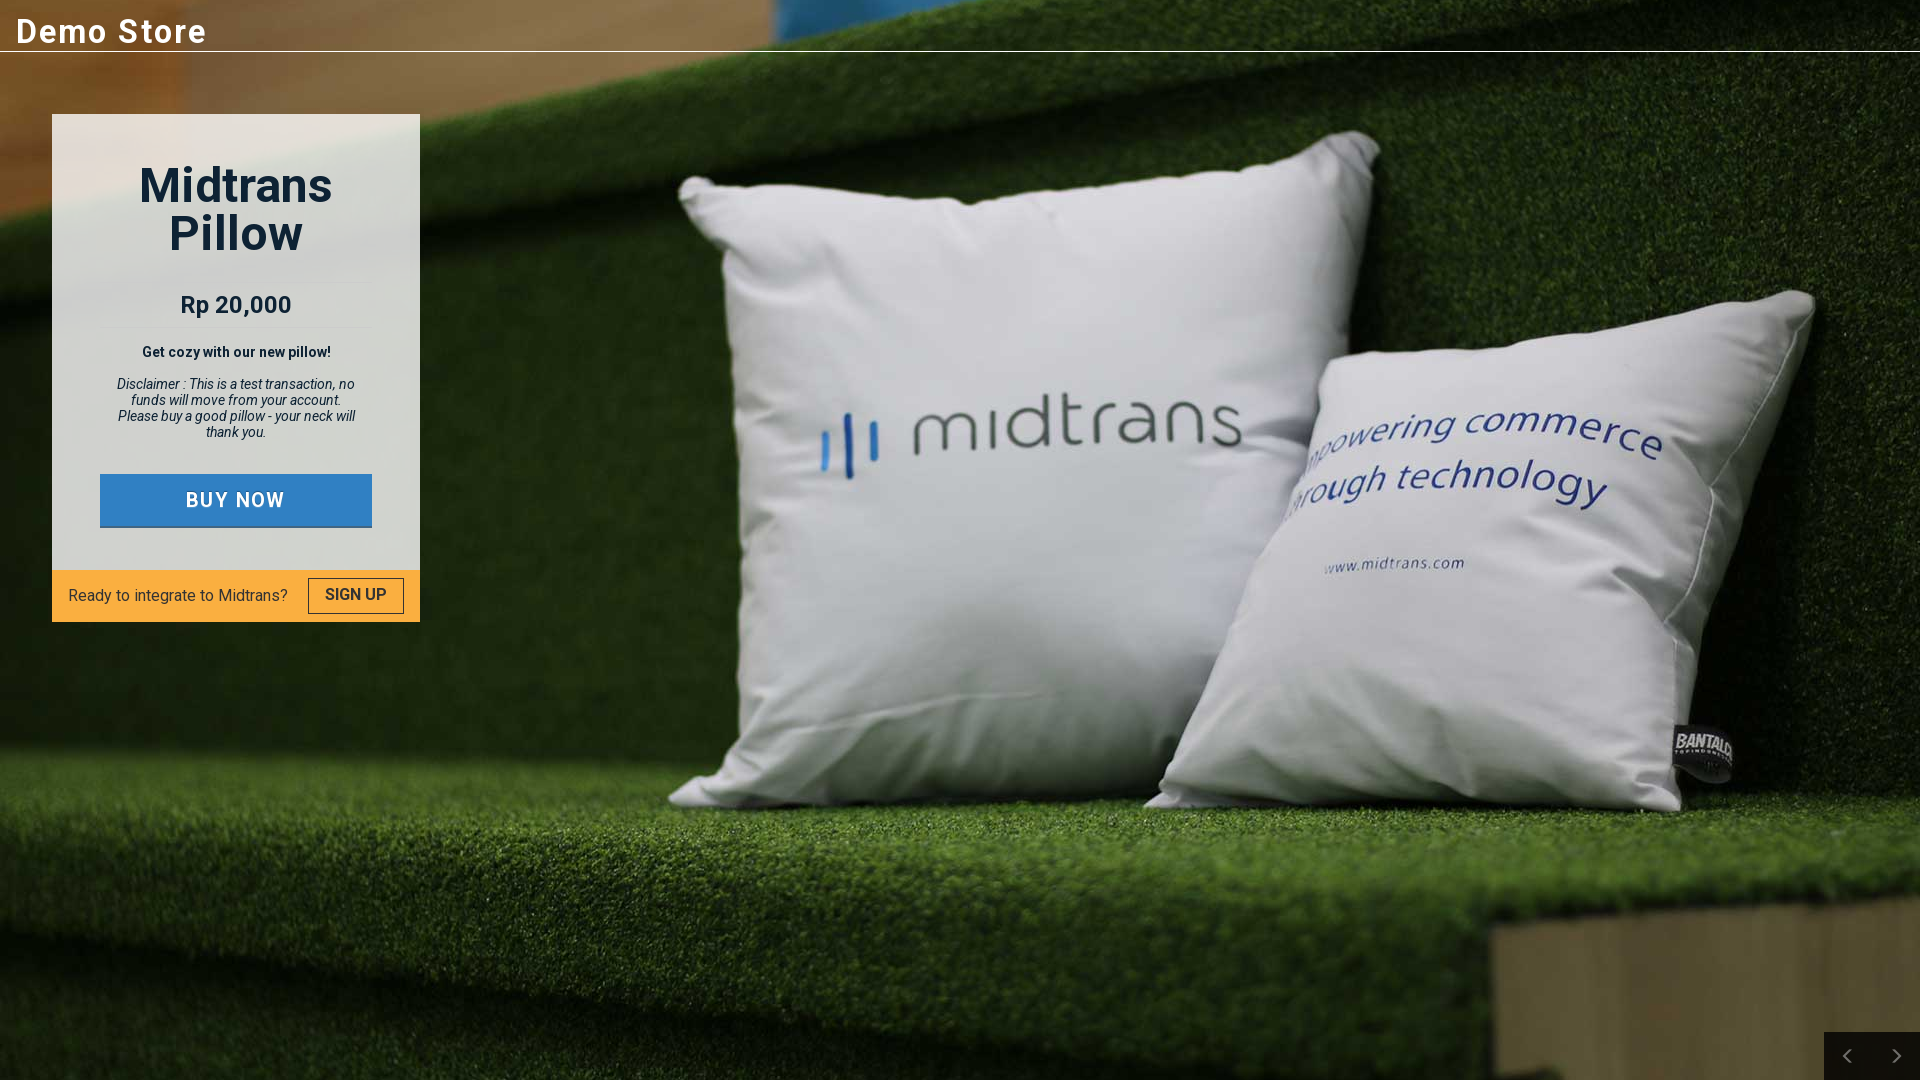

Midtrans demo page fully loaded (DOM content ready)
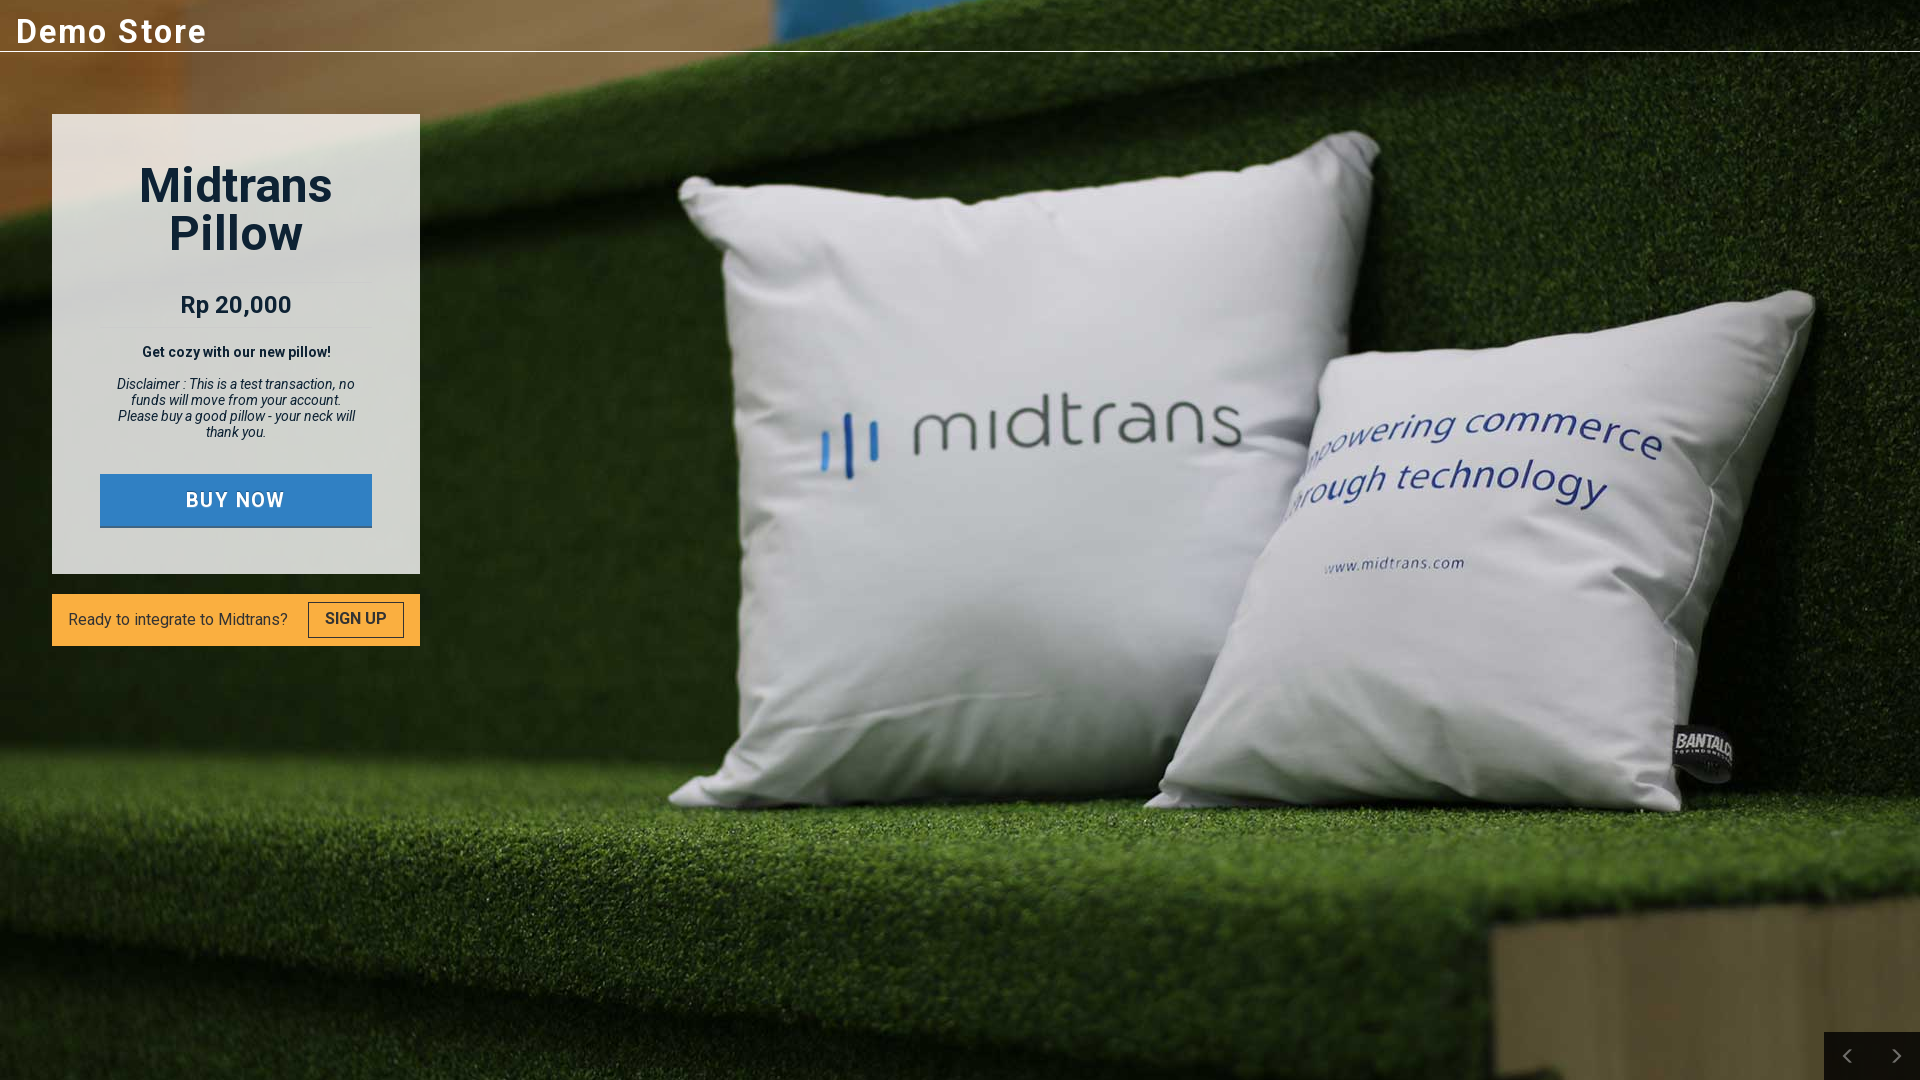

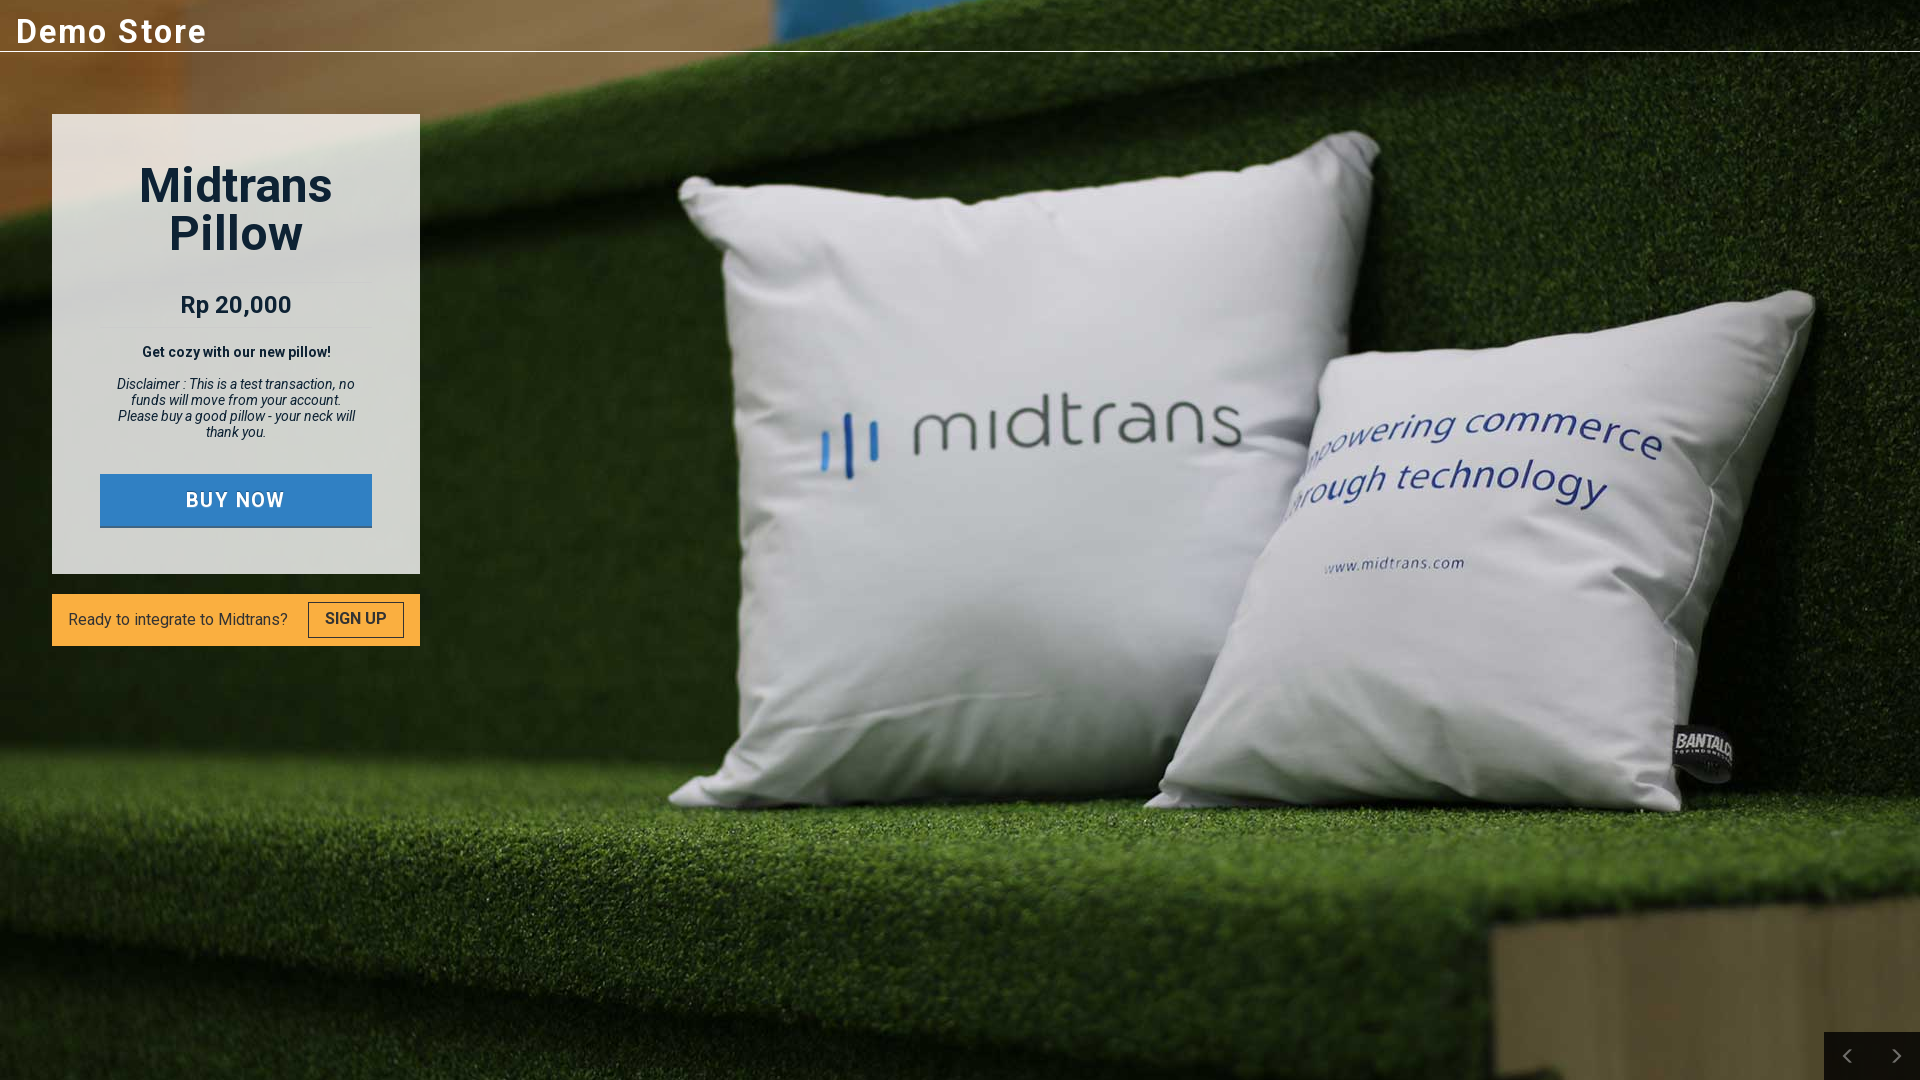